Tests checkbox functionality by verifying initial states, clicking checkboxes to toggle them, and asserting the state changes correctly.

Starting URL: http://the-internet.herokuapp.com/checkboxes

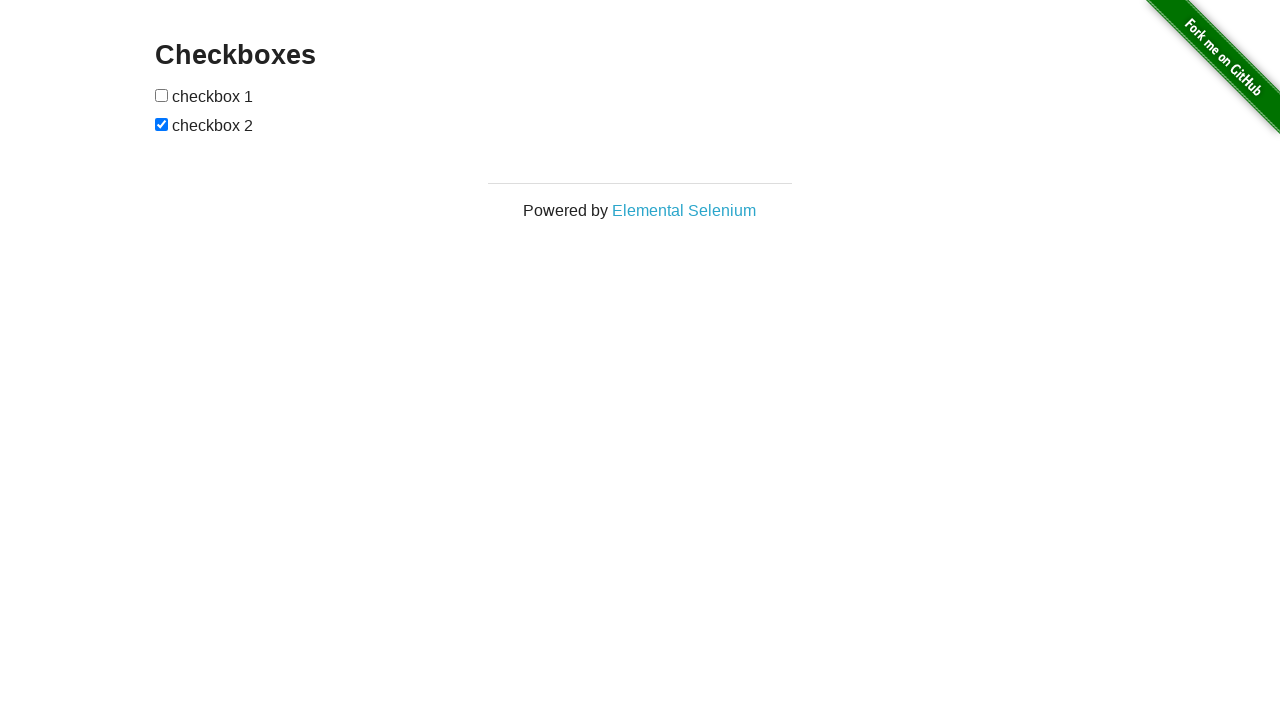

Located first checkbox element
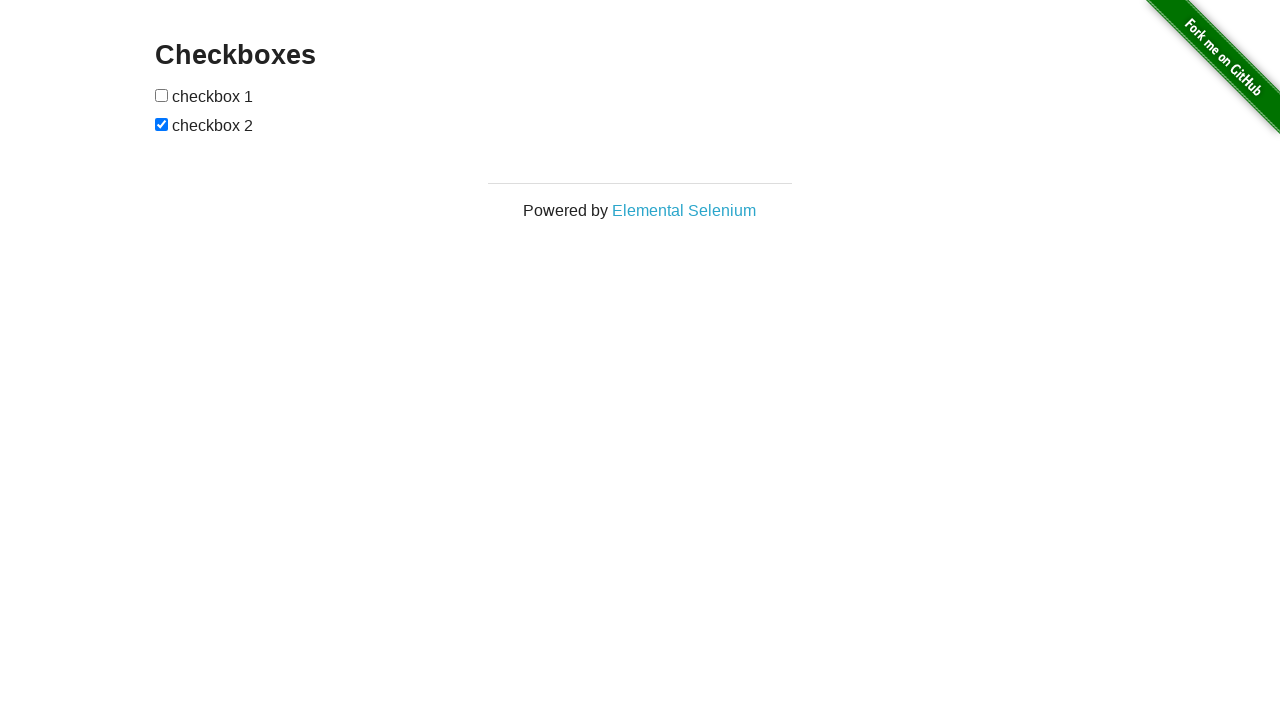

Verified first checkbox is not selected initially
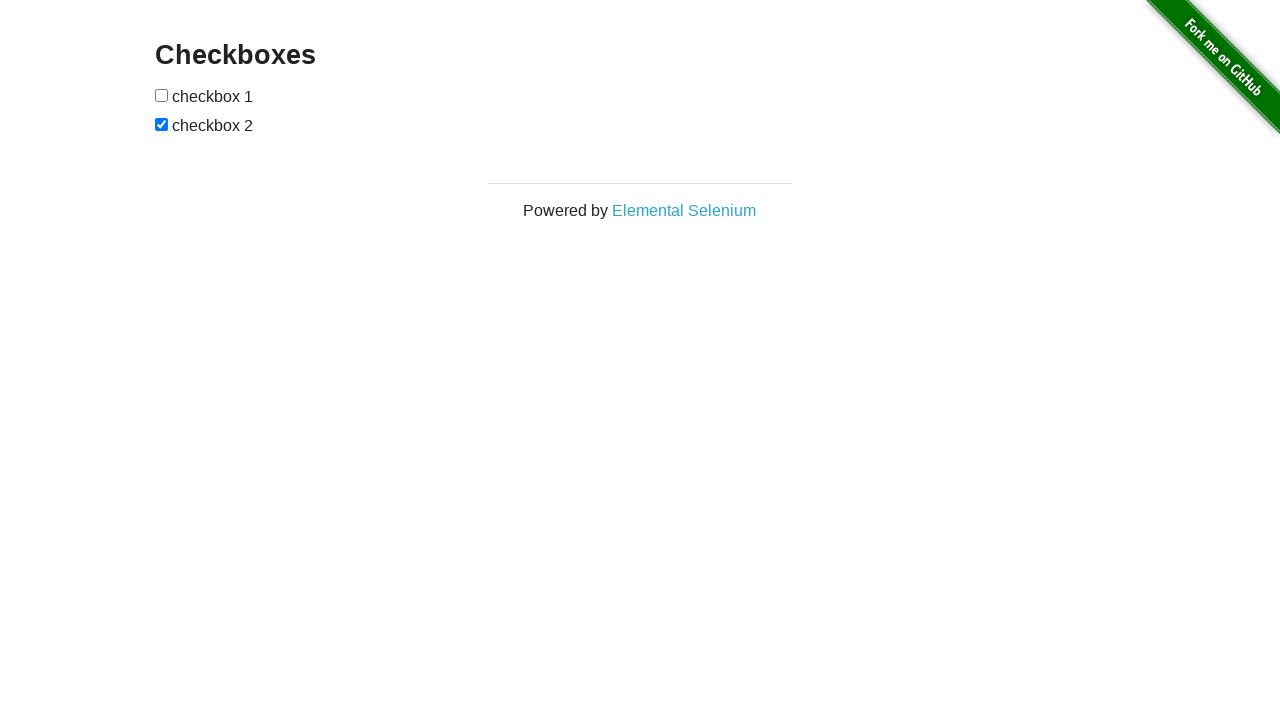

Clicked first checkbox to select it at (162, 95) on input[type='checkbox'] >> nth=0
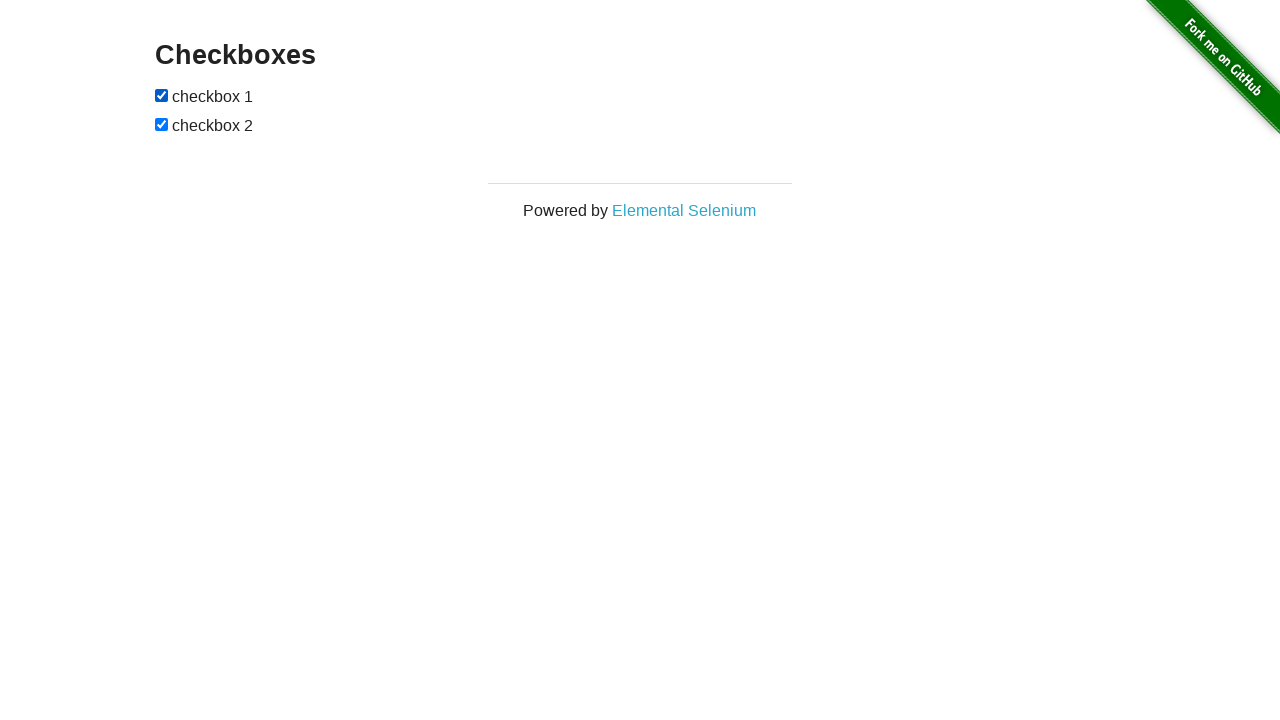

Verified first checkbox is now selected
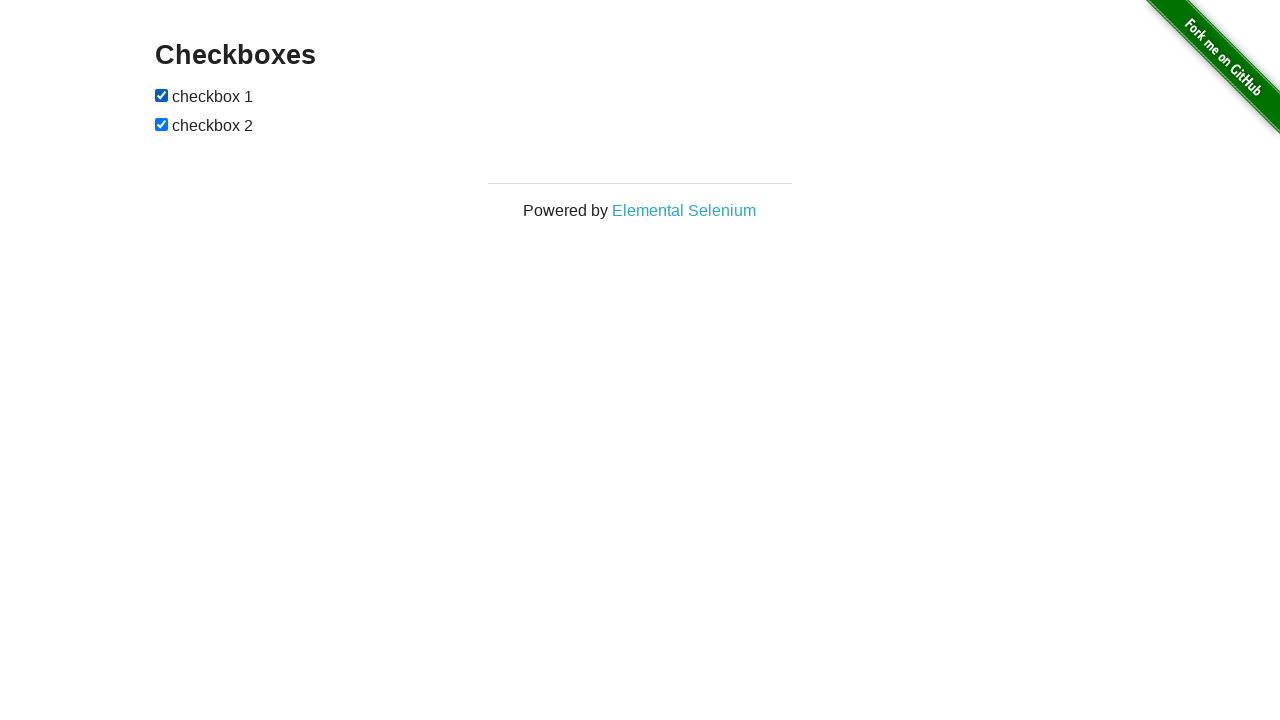

Located second checkbox element
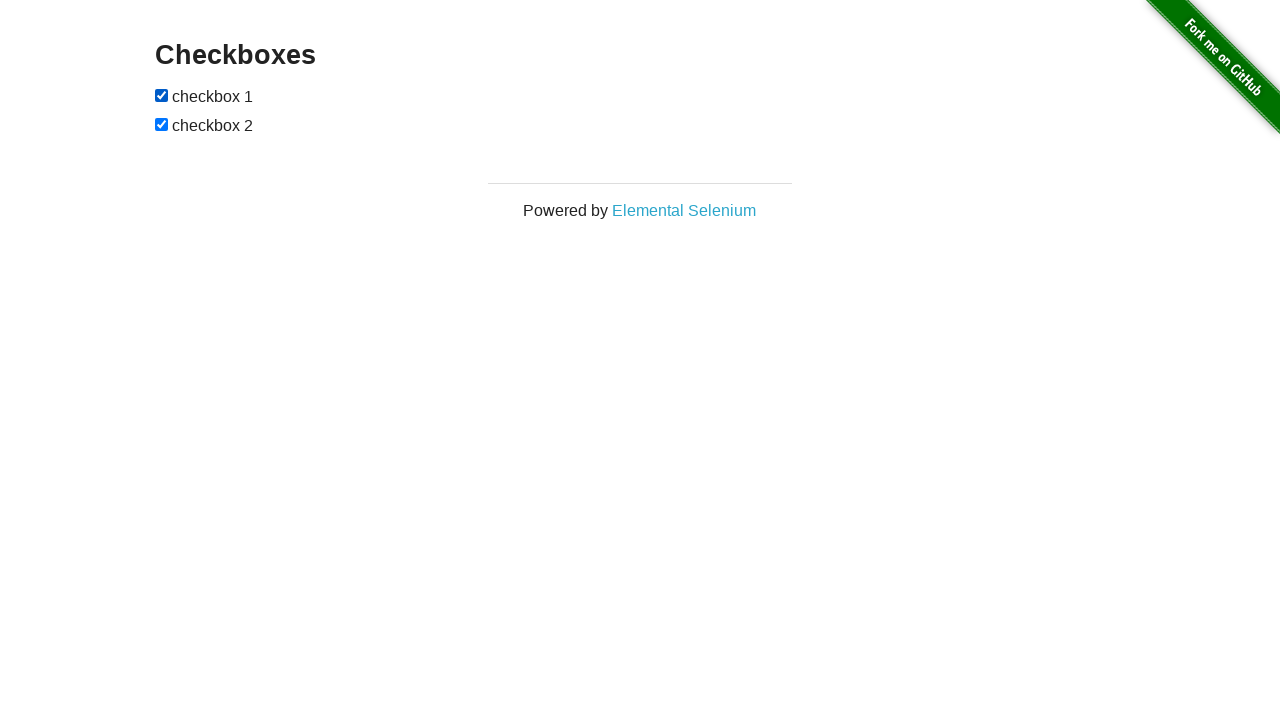

Verified second checkbox is selected initially
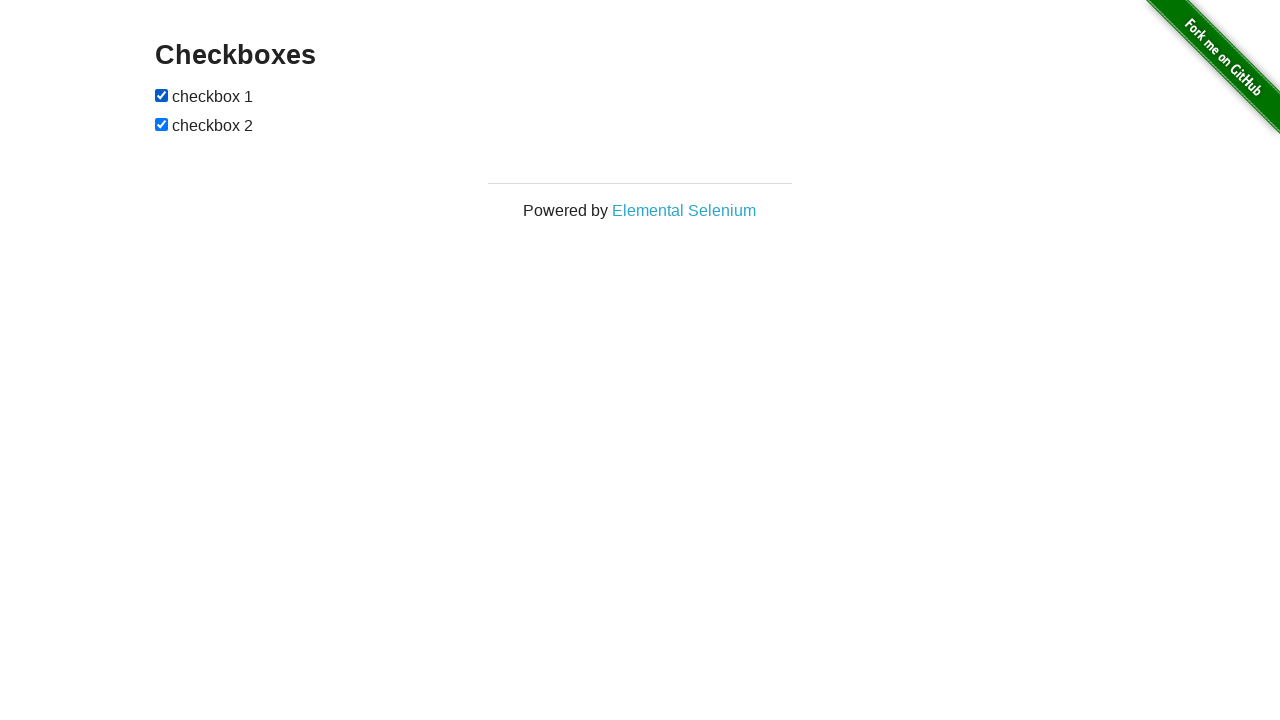

Clicked second checkbox to deselect it at (162, 124) on input[type='checkbox'] >> nth=1
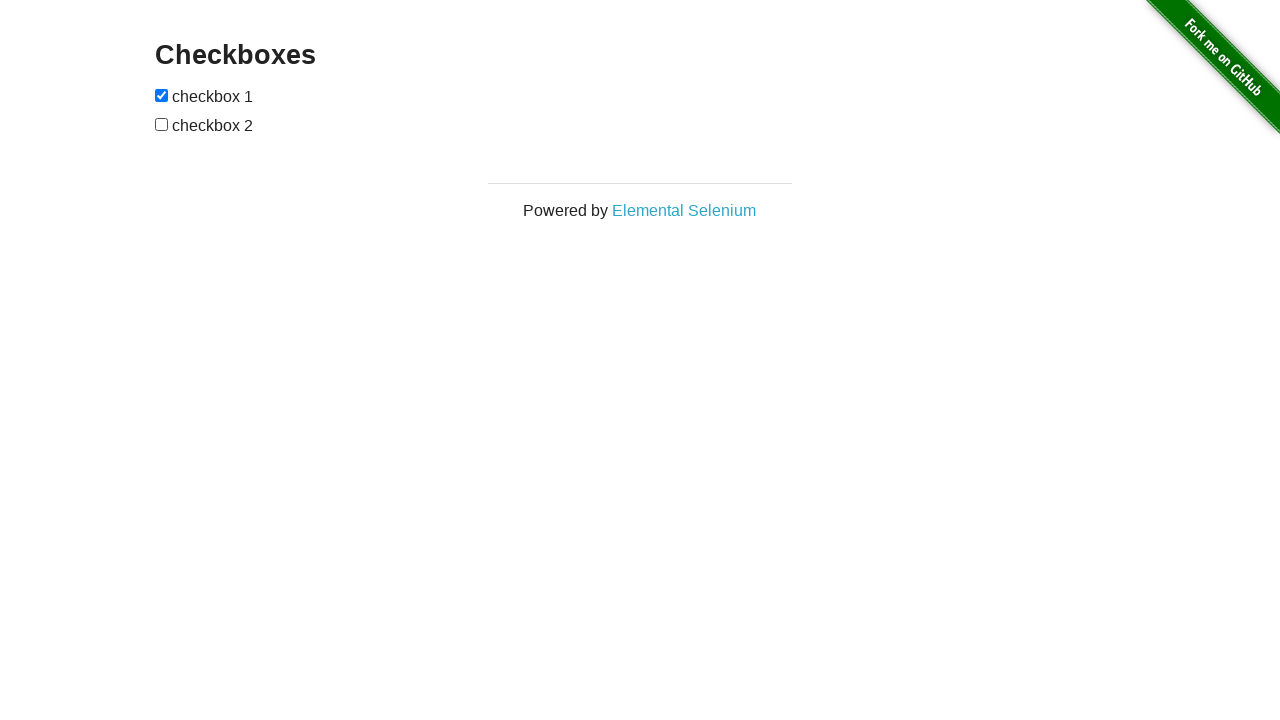

Verified second checkbox is now deselected
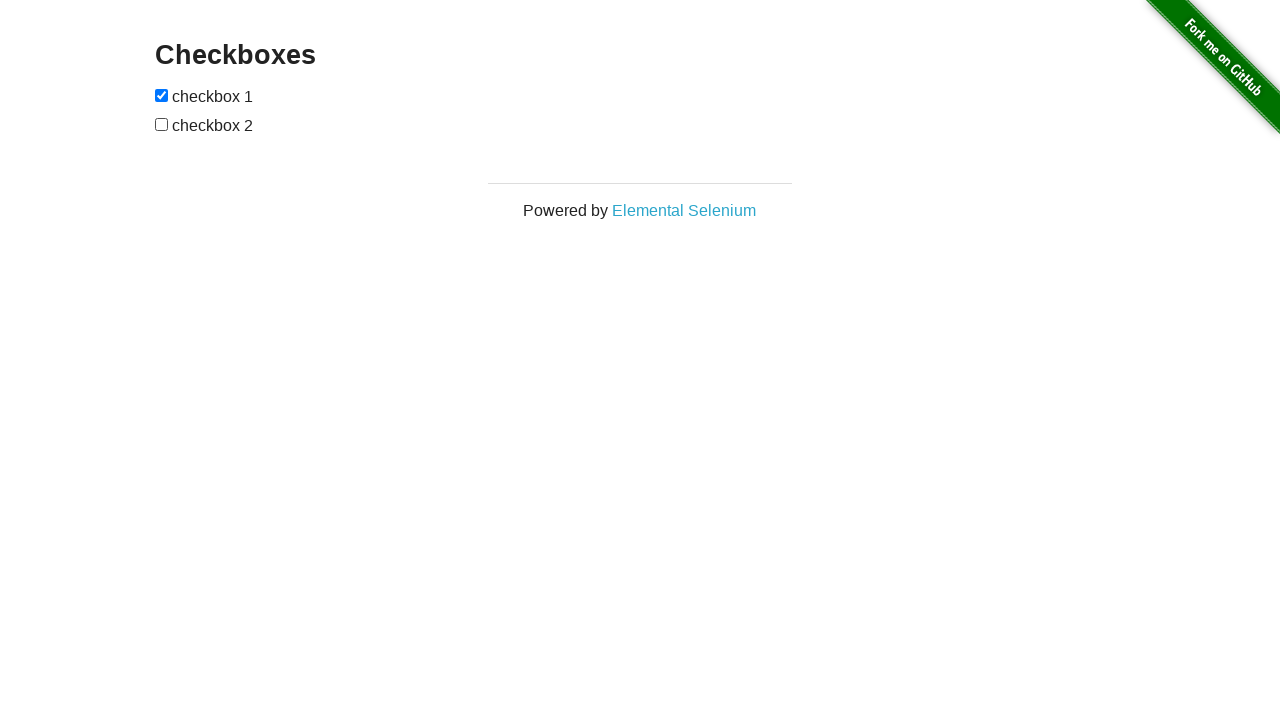

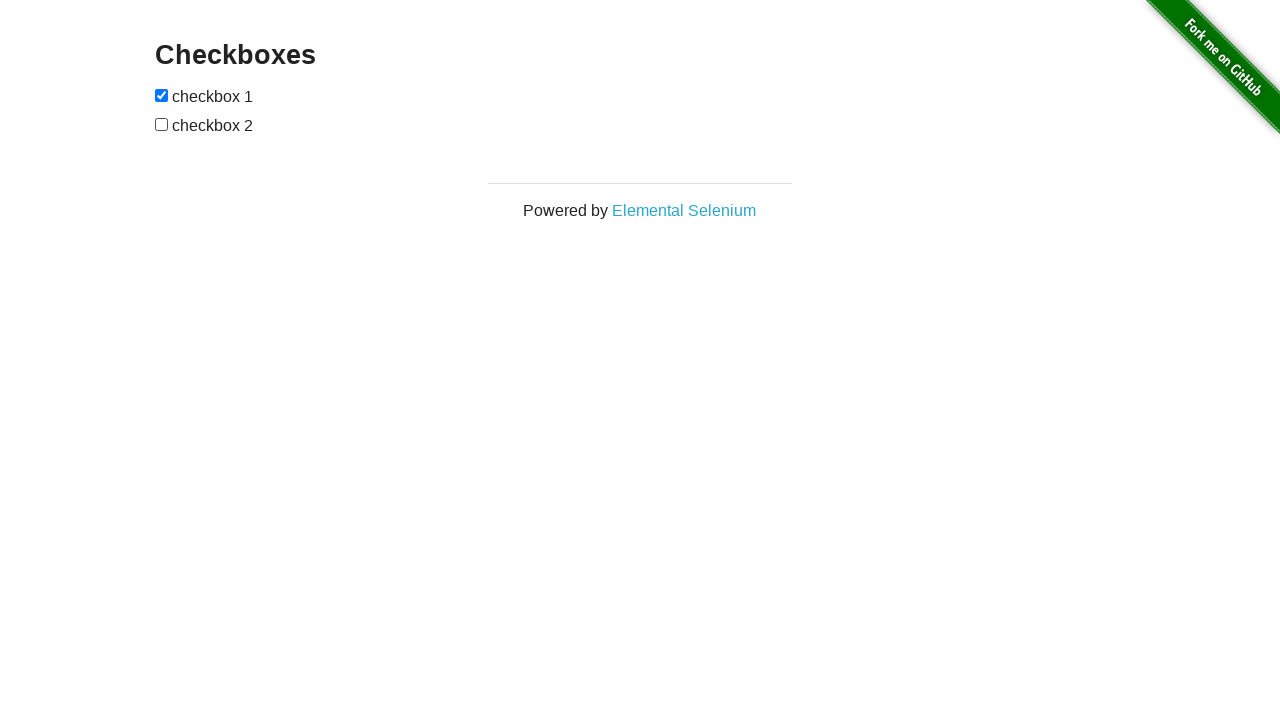